Tests dropdown selection using Playwright's select_option method to select by visible text, then verifies the selection.

Starting URL: http://the-internet.herokuapp.com/dropdown

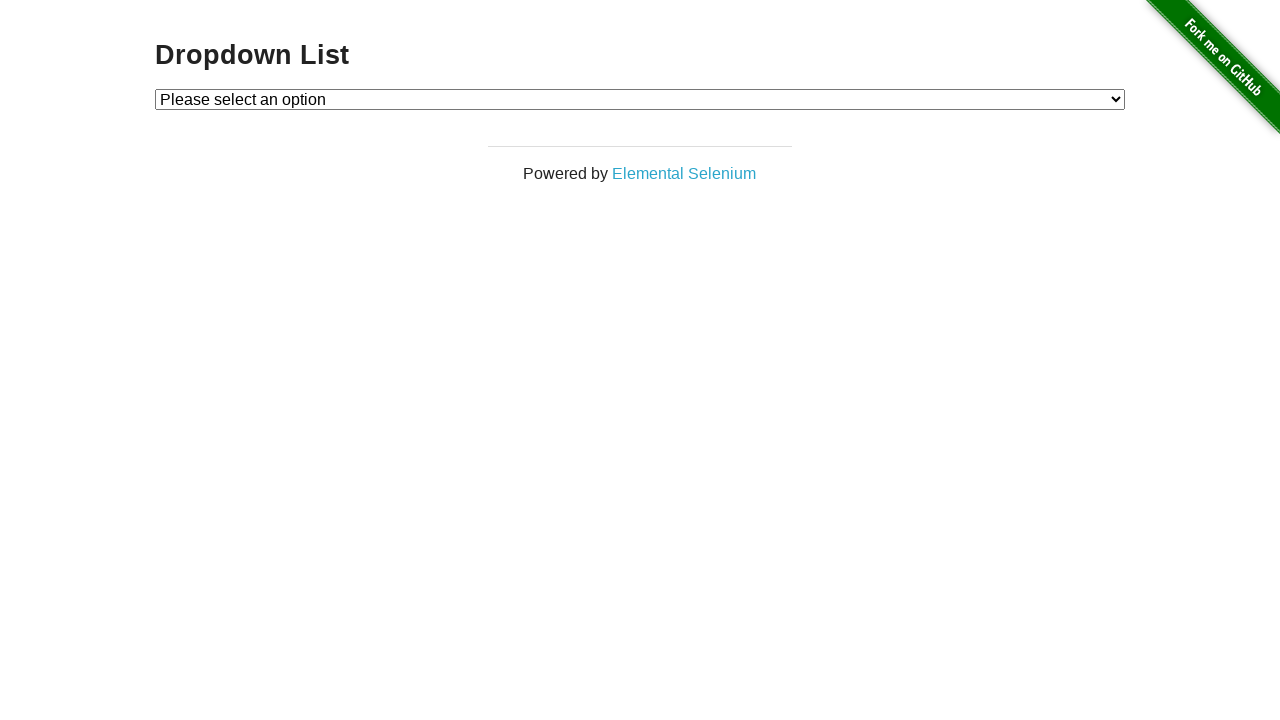

Waited for dropdown element to be visible
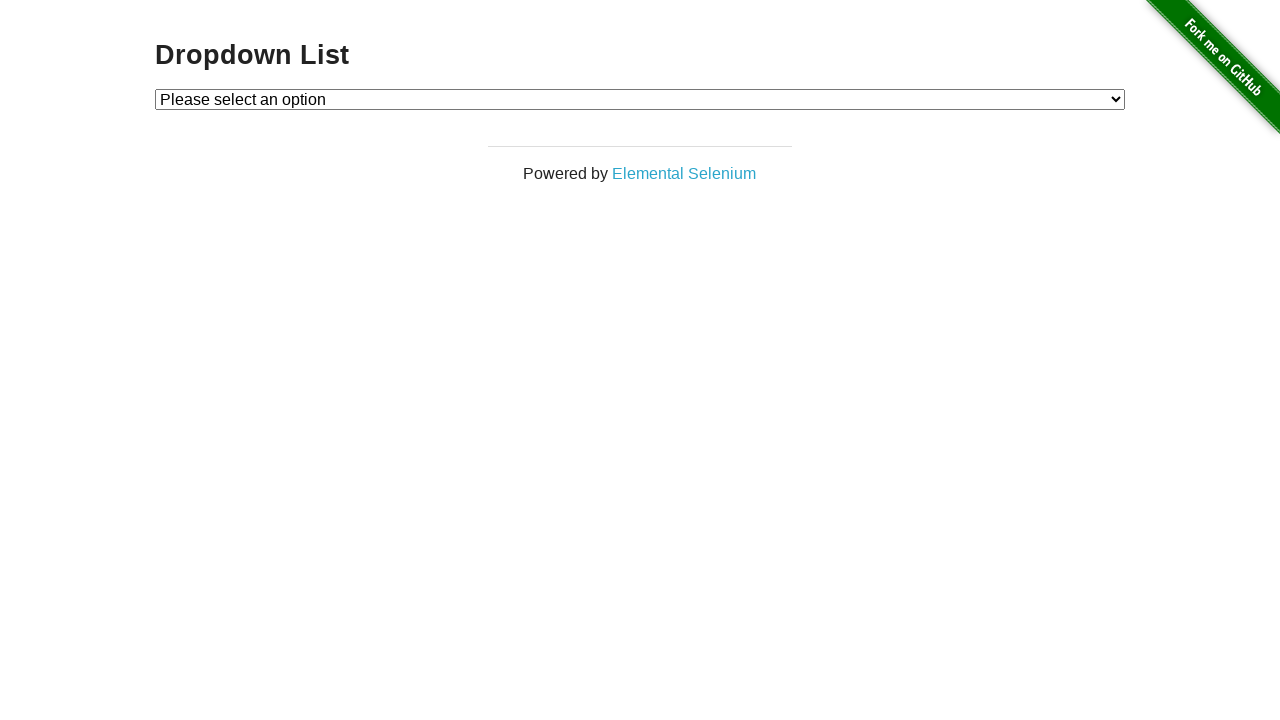

Selected 'Option 1' from dropdown by visible text on #dropdown
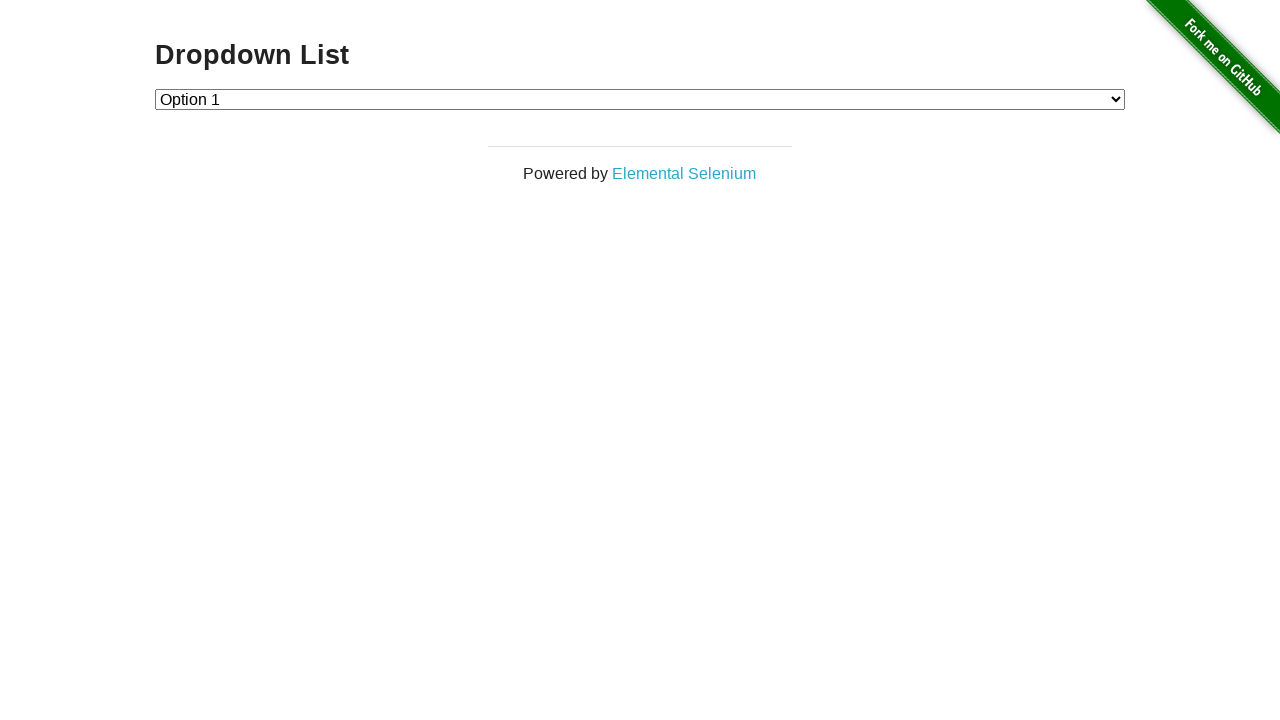

Retrieved selected option text from dropdown
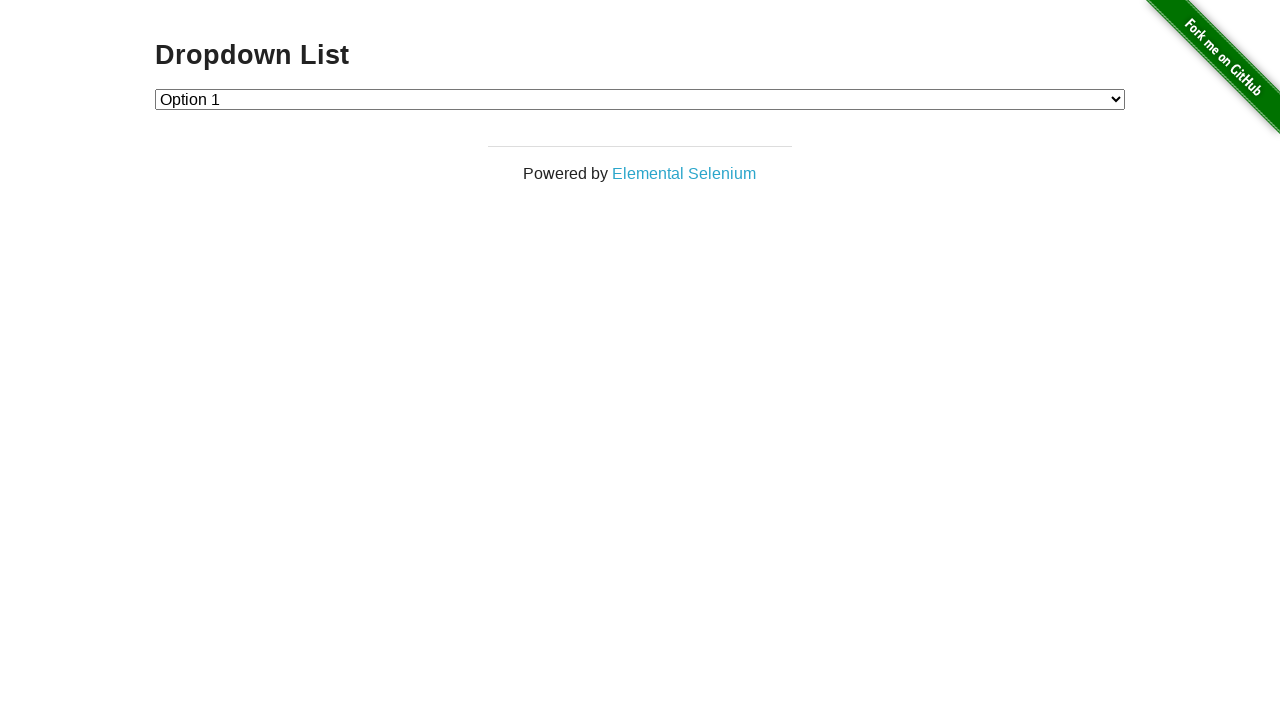

Verified that 'Option 1' was correctly selected in dropdown
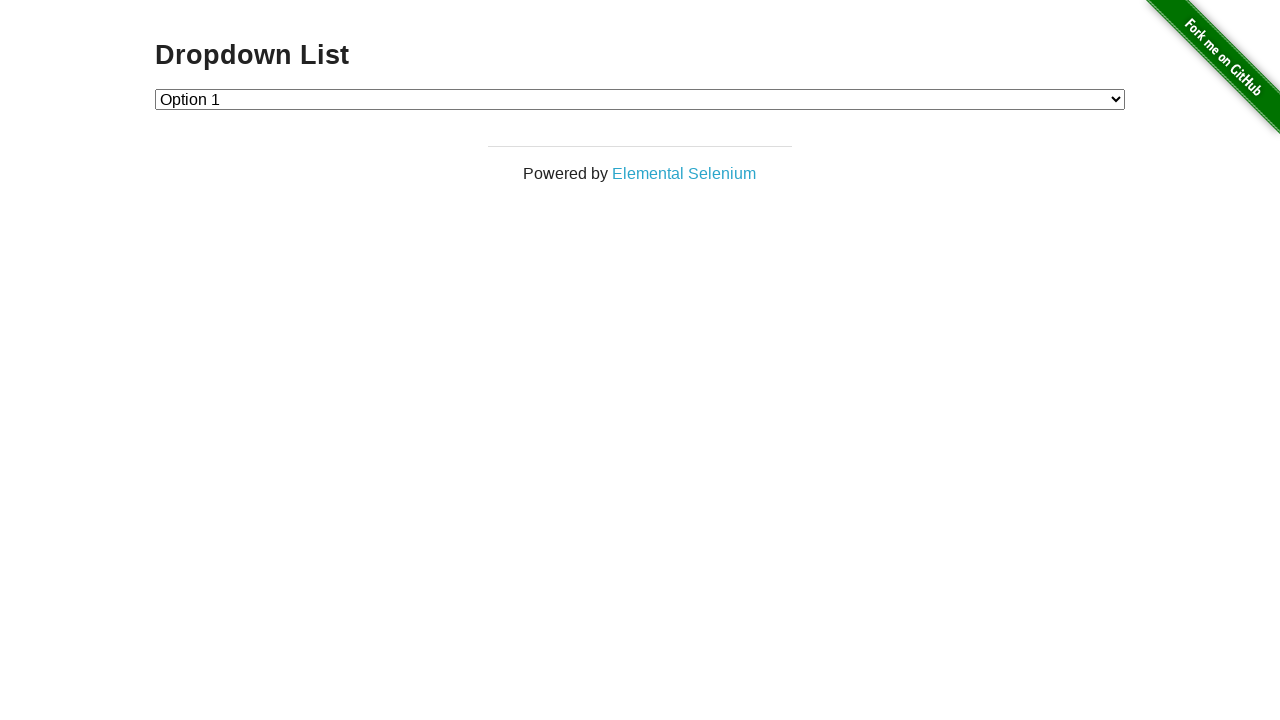

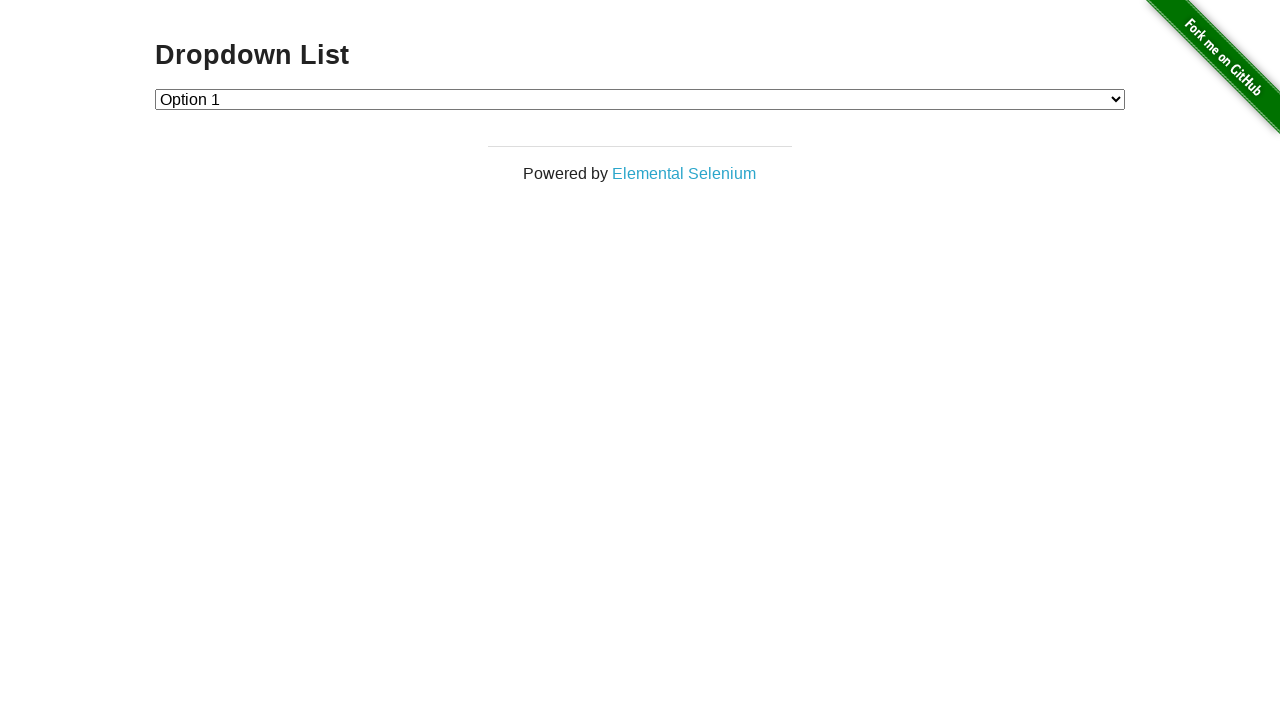